Navigates to SwaggyStocks WSB ticker sentiment dashboard and scrolls down to view more content

Starting URL: https://swaggystocks.com/dashboard/wallstreetbets/ticker-sentiment

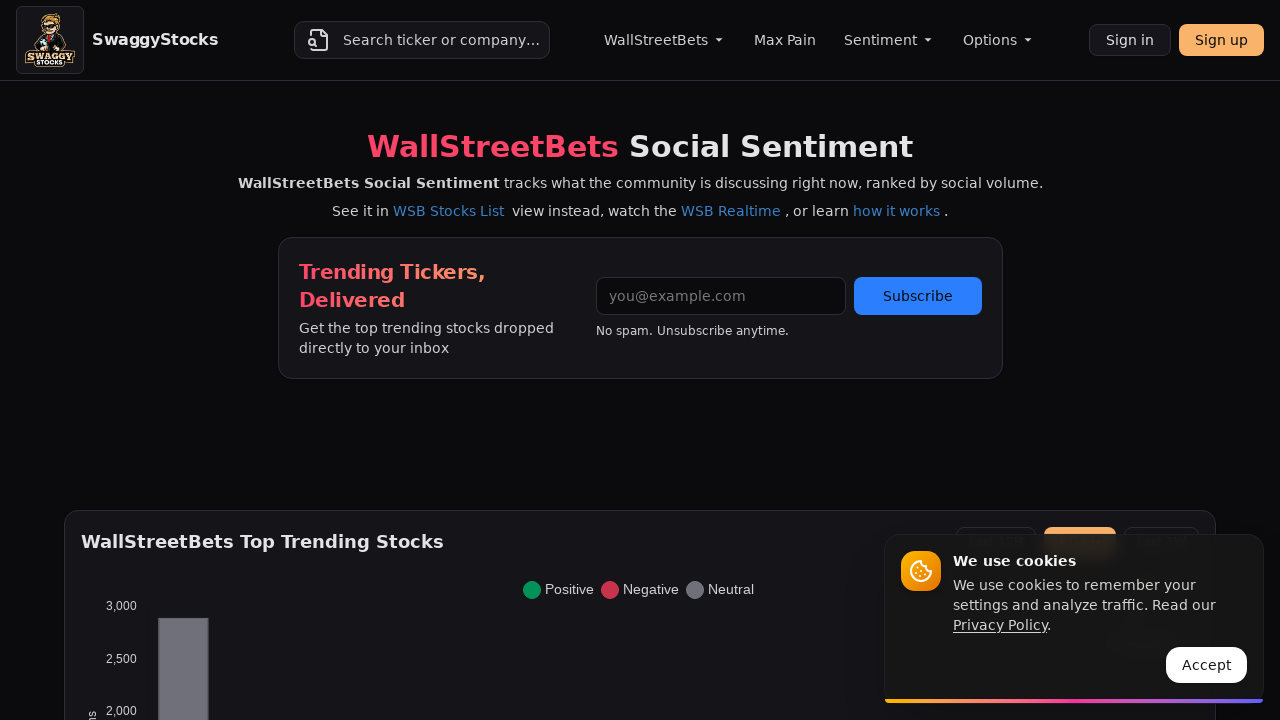

Navigated to SwaggyStocks WSB ticker sentiment dashboard
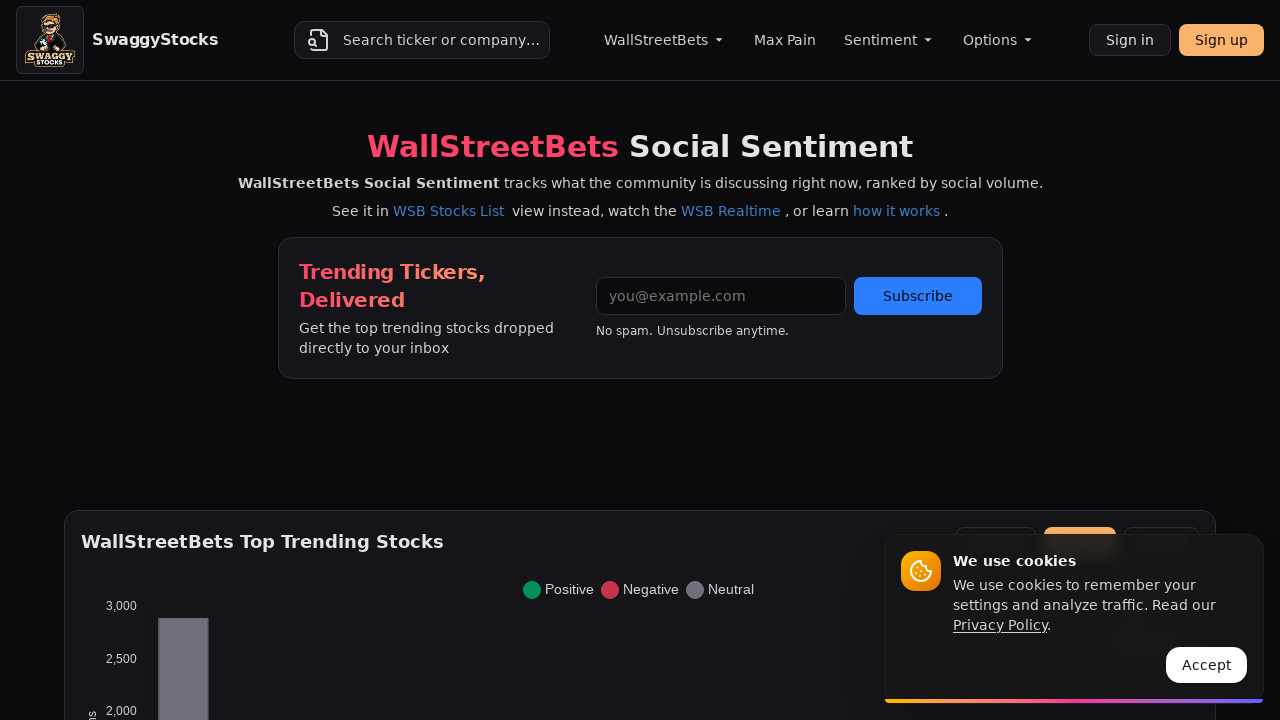

Scrolled down 800 pixels to view more content
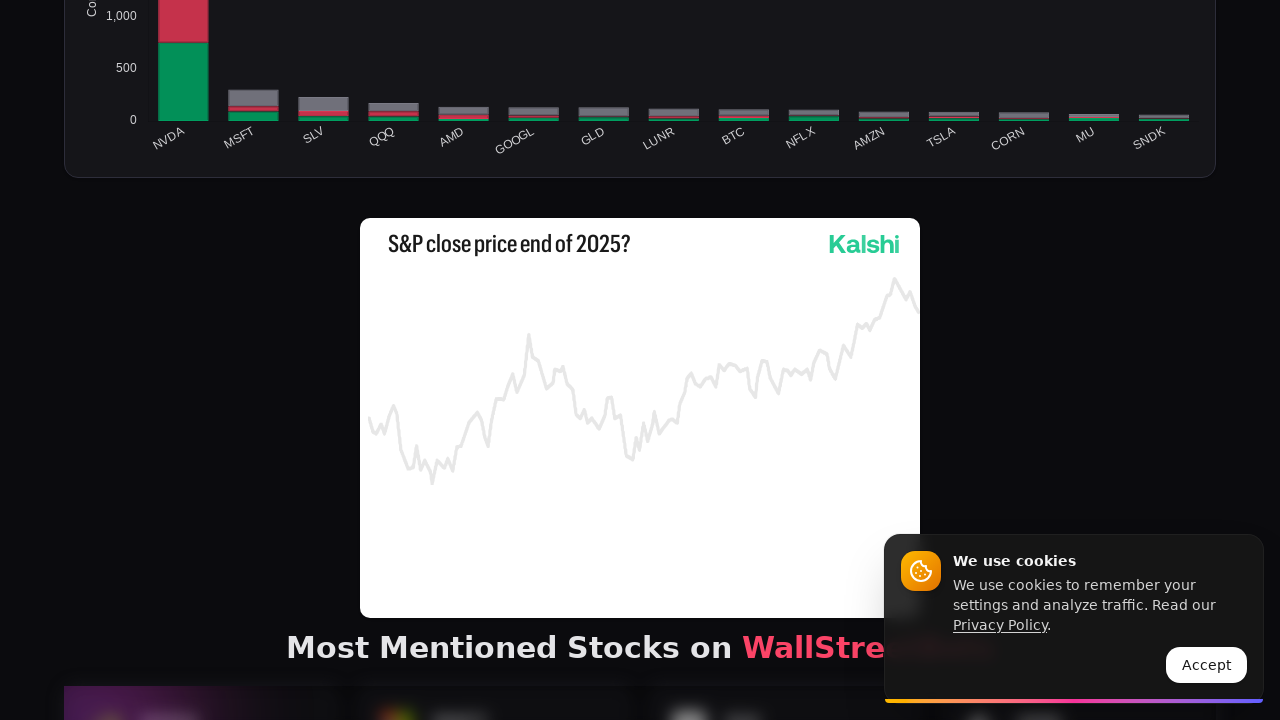

Waited for dynamic content to load after scrolling
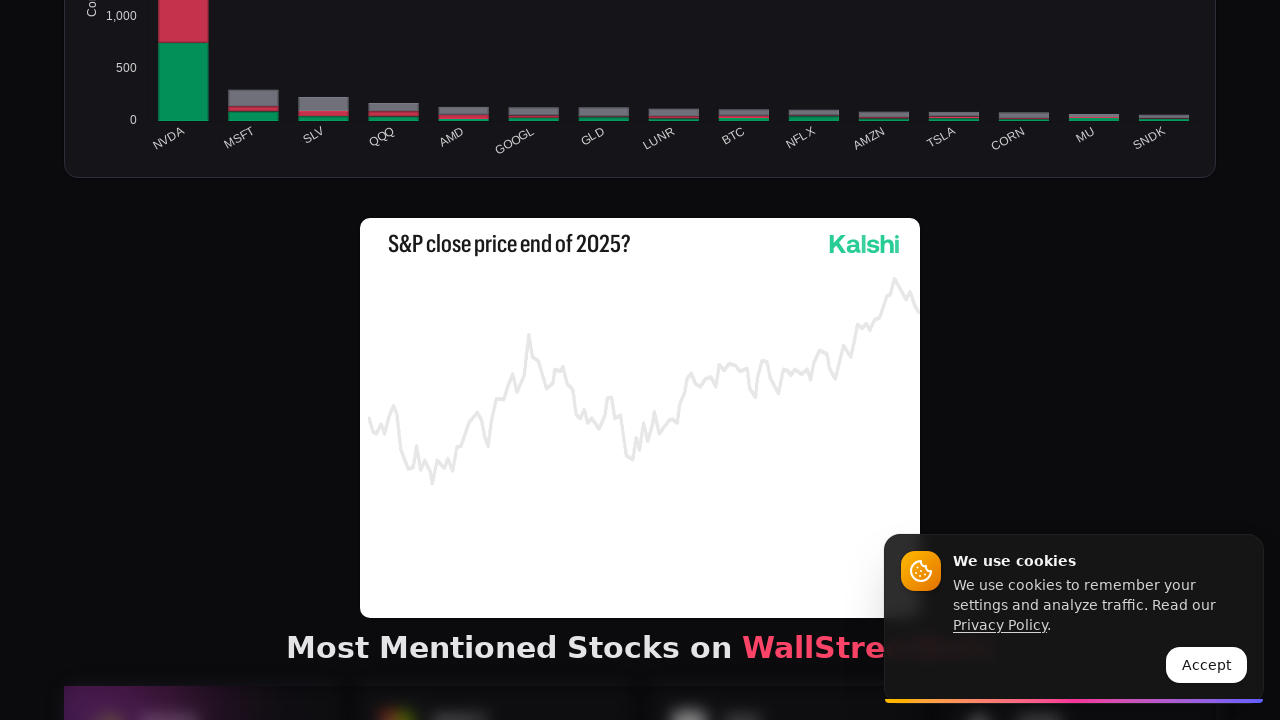

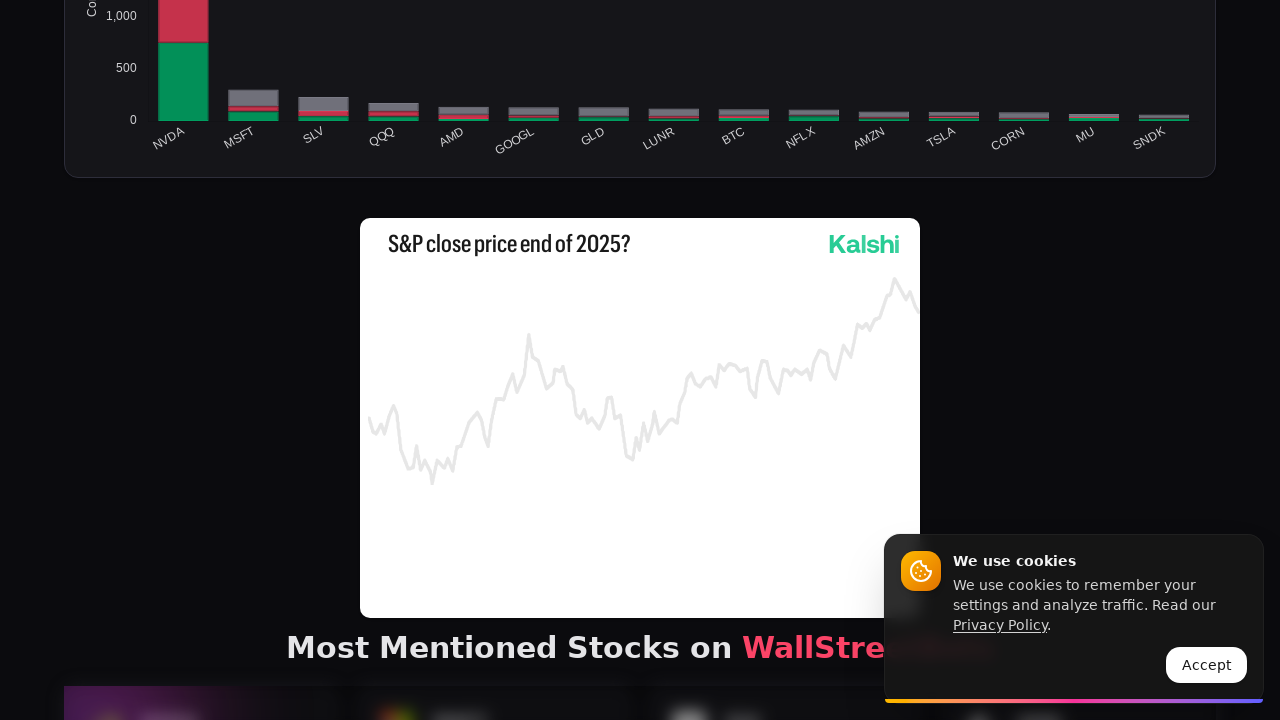